Navigates to DuckDuckGo and verifies the page title contains "DuckDuckGo"

Starting URL: https://duckduckgo.com

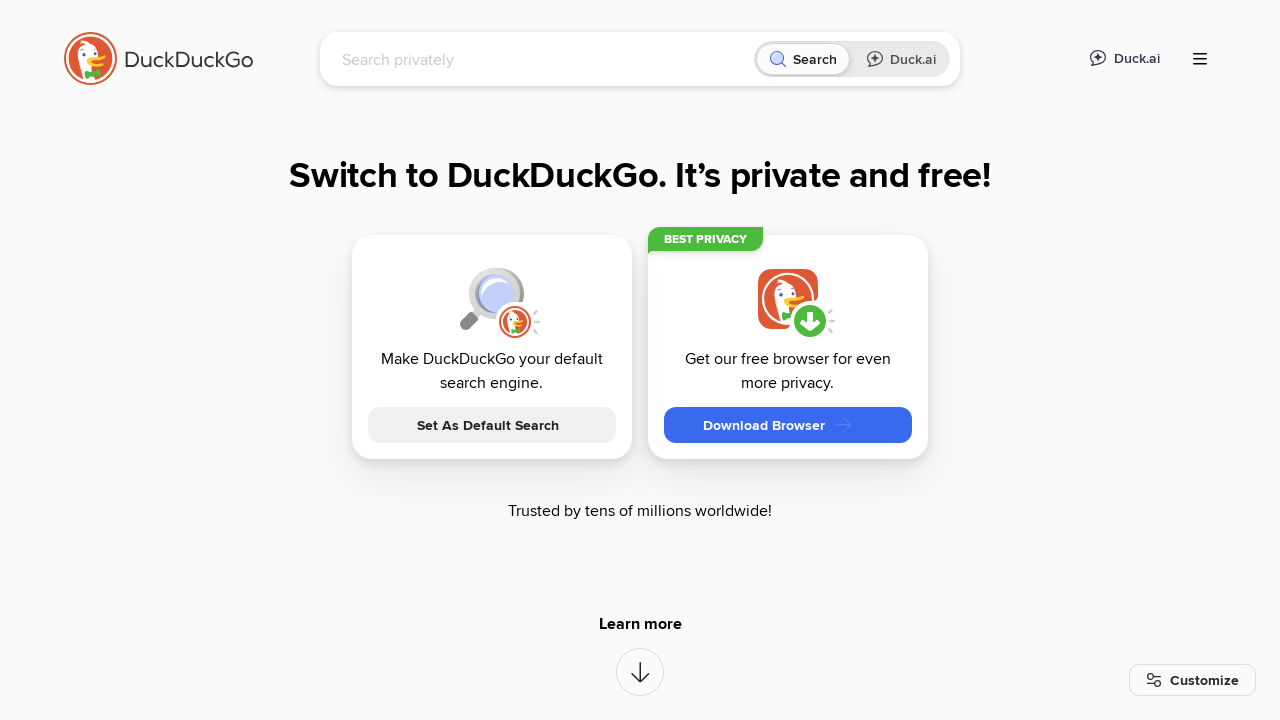

Waited for page to reach domcontentloaded state
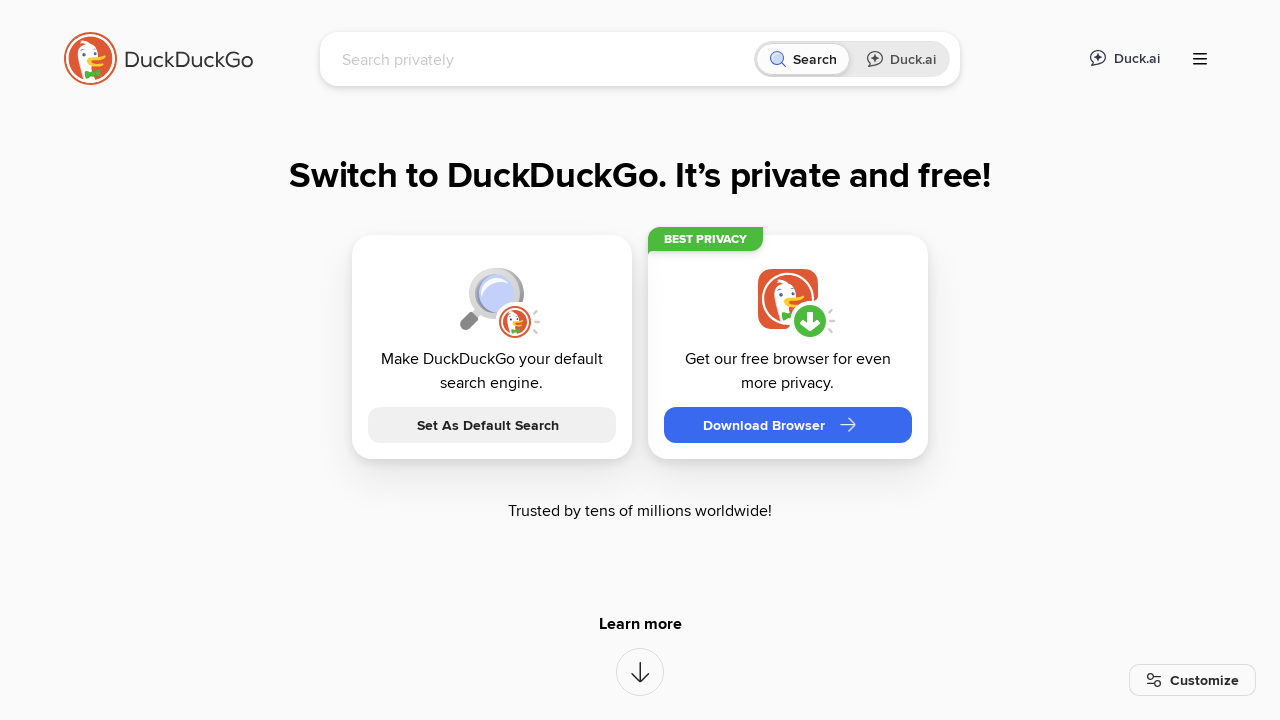

Verified page title contains 'DuckDuckGo'
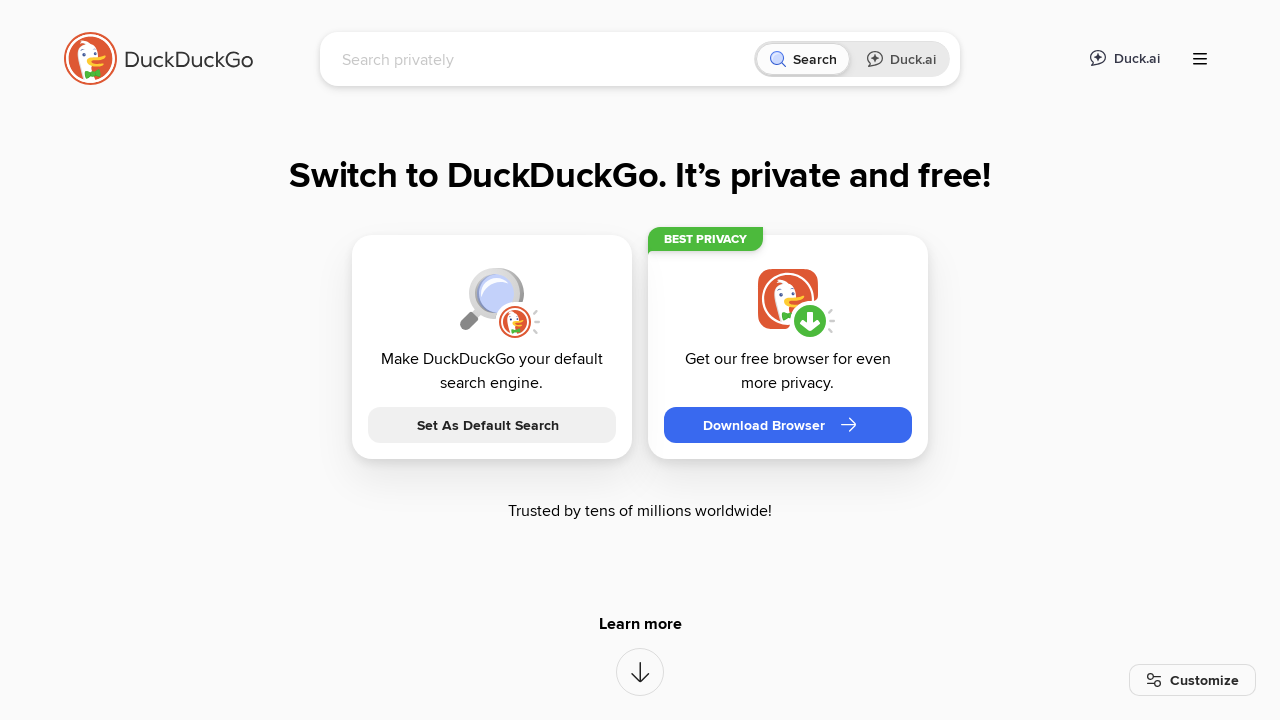

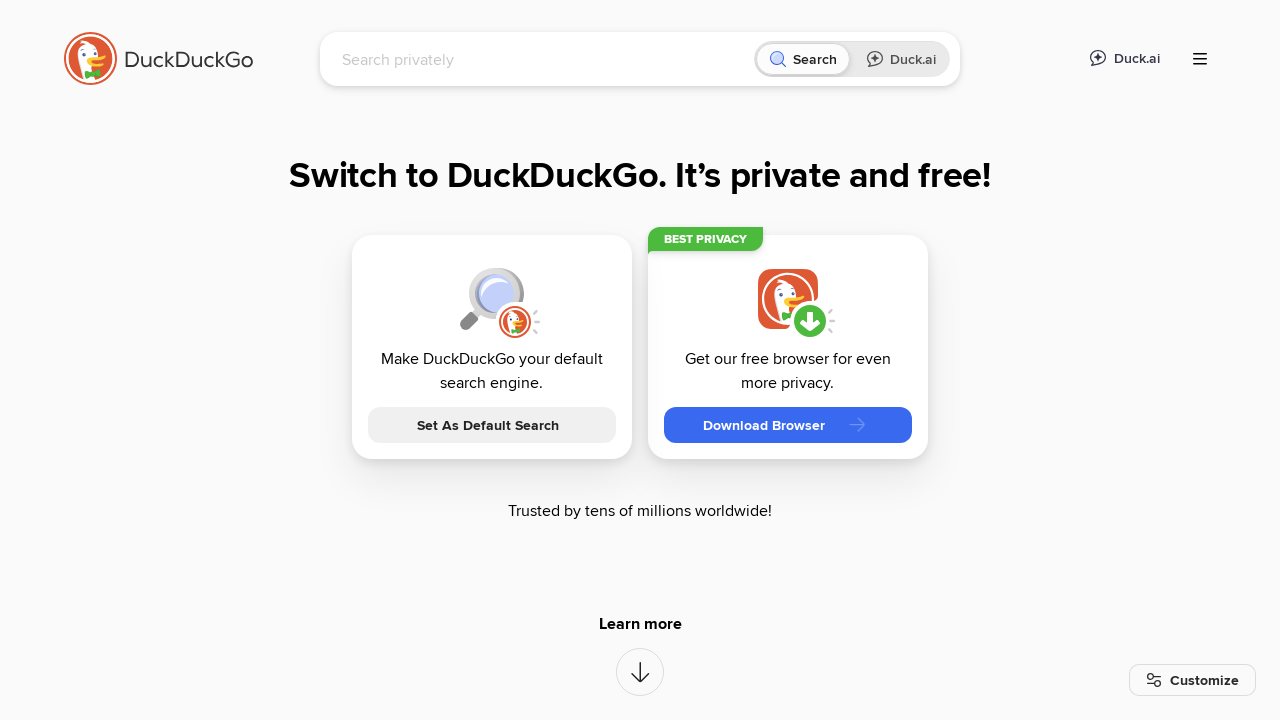